Navigates to a Romanian real estate listings page for houses for rent in Timisoara and verifies that listings are displayed

Starting URL: https://www.imoradar24.ro/case-de-inchiriat/timisoara

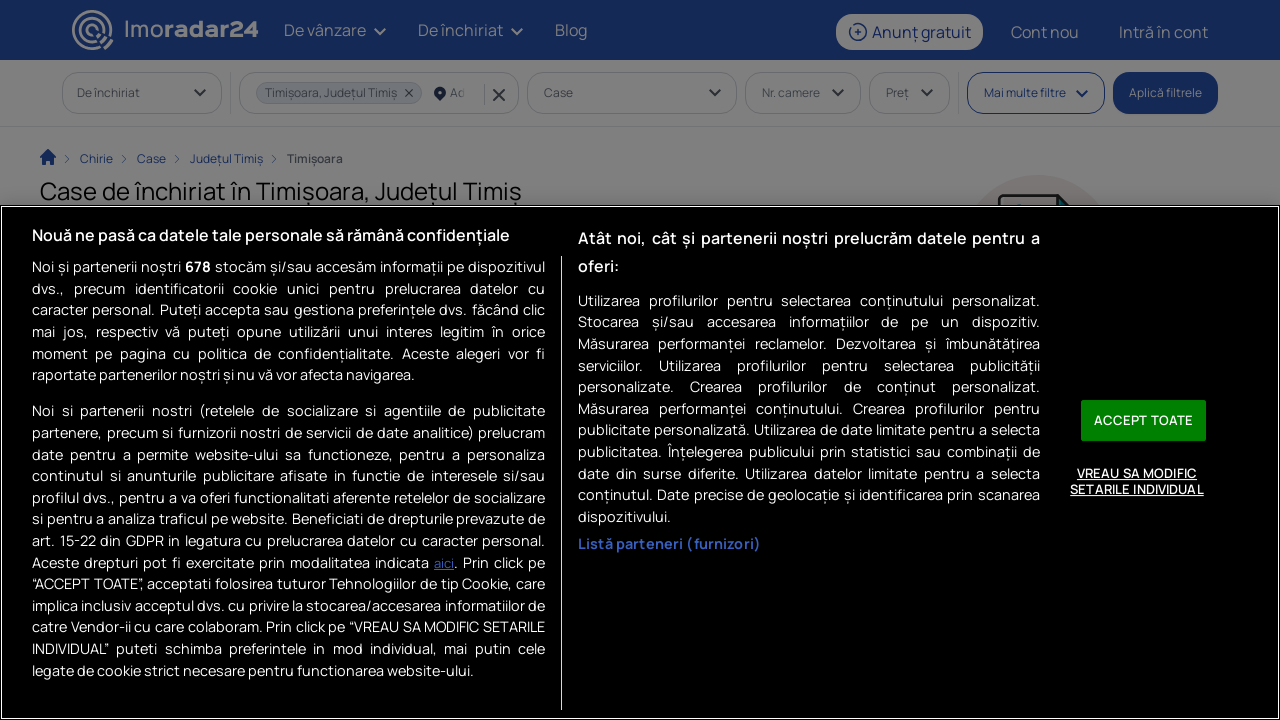

Navigated to Romanian real estate listings page for houses to rent in Timisoara
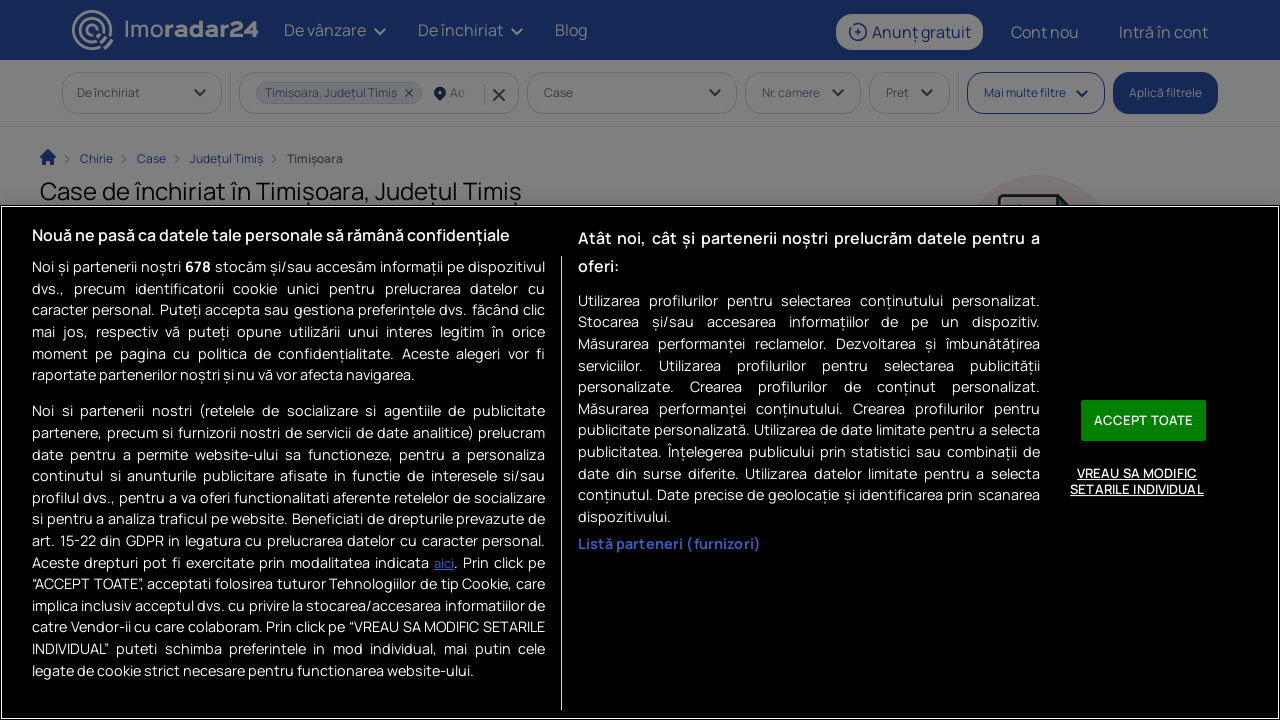

Waited for listings to load and verified listings are displayed
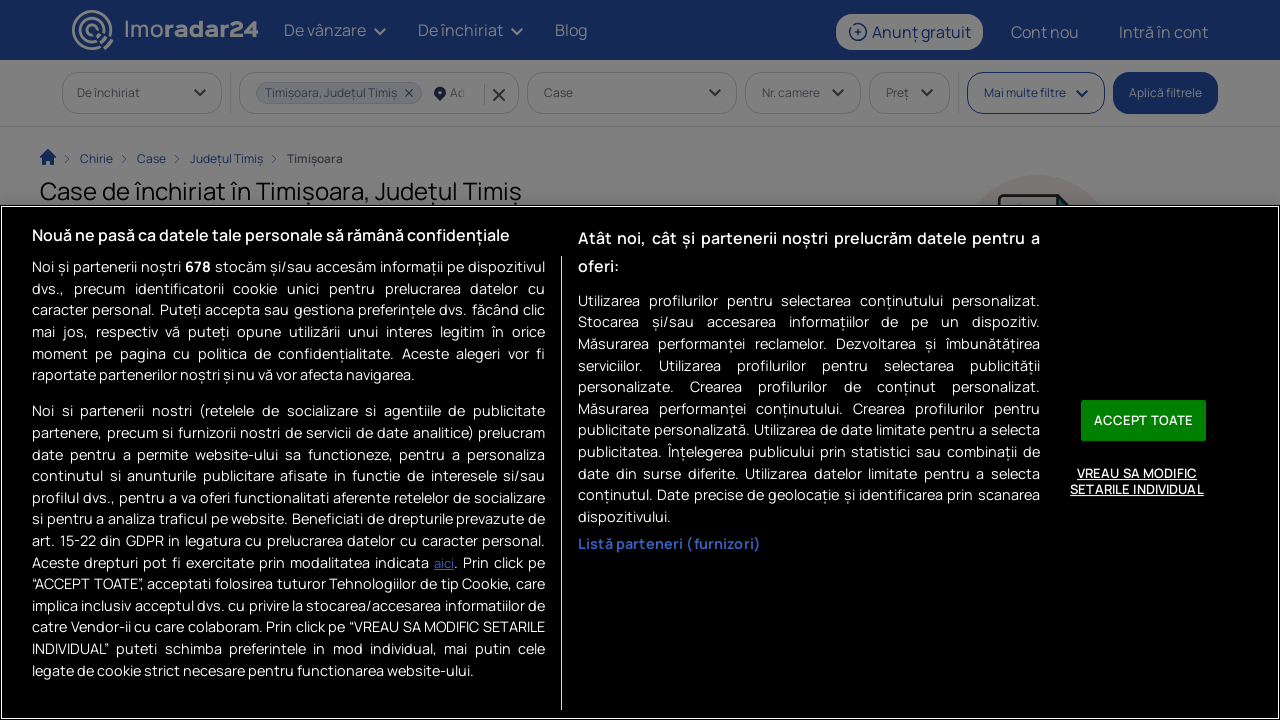

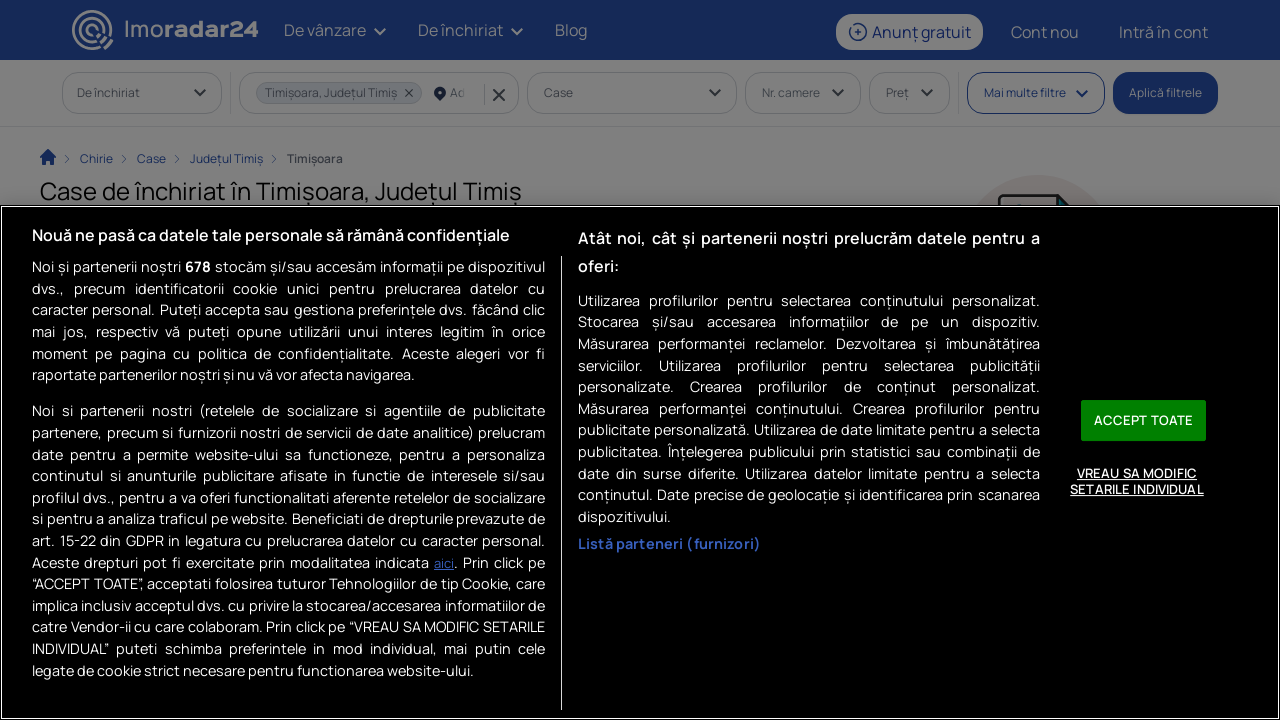